Navigates to the GreenKart page and verifies product cards are displayed

Starting URL: https://rahulshettyacademy.com/seleniumPractise/#/

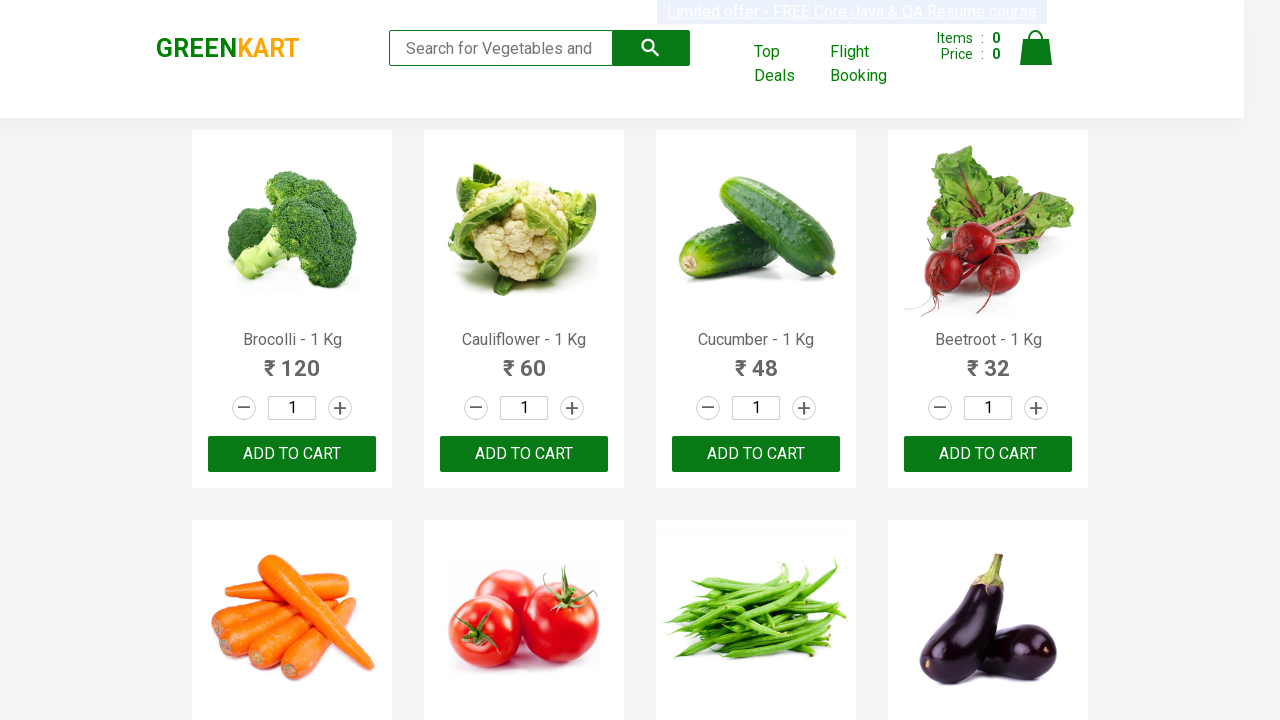

Waited for product cards to load on GreenKart page
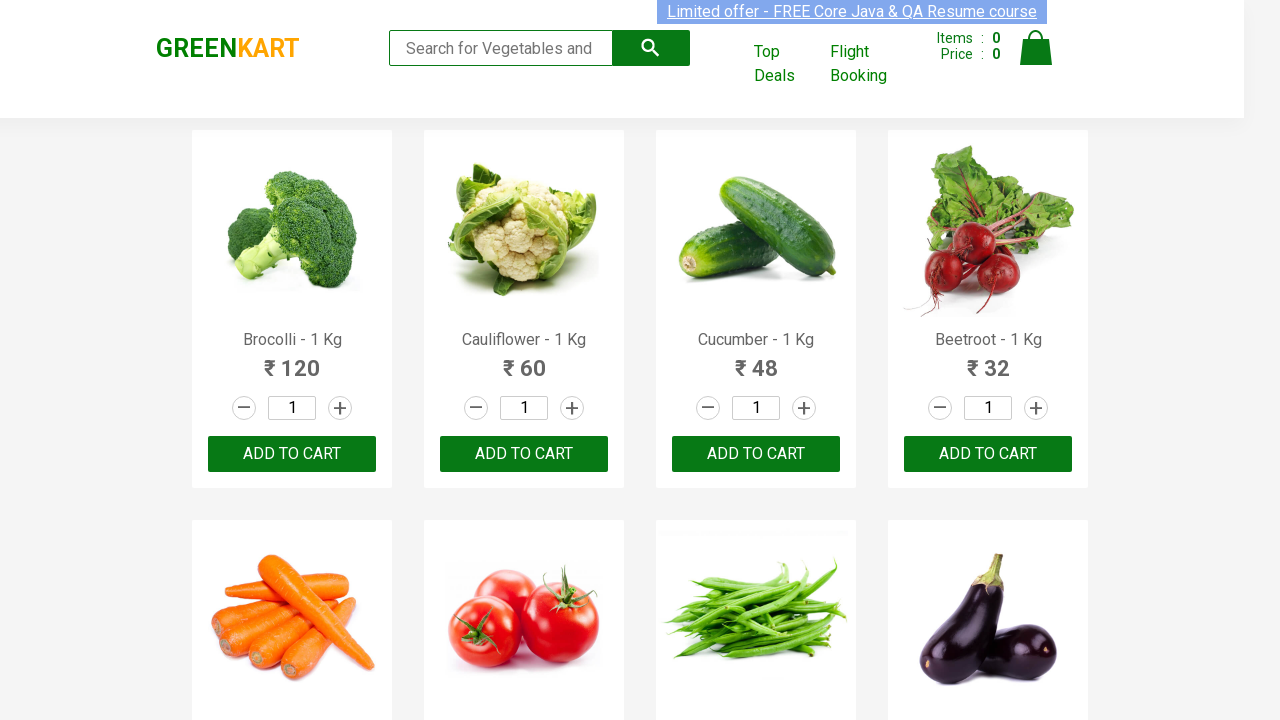

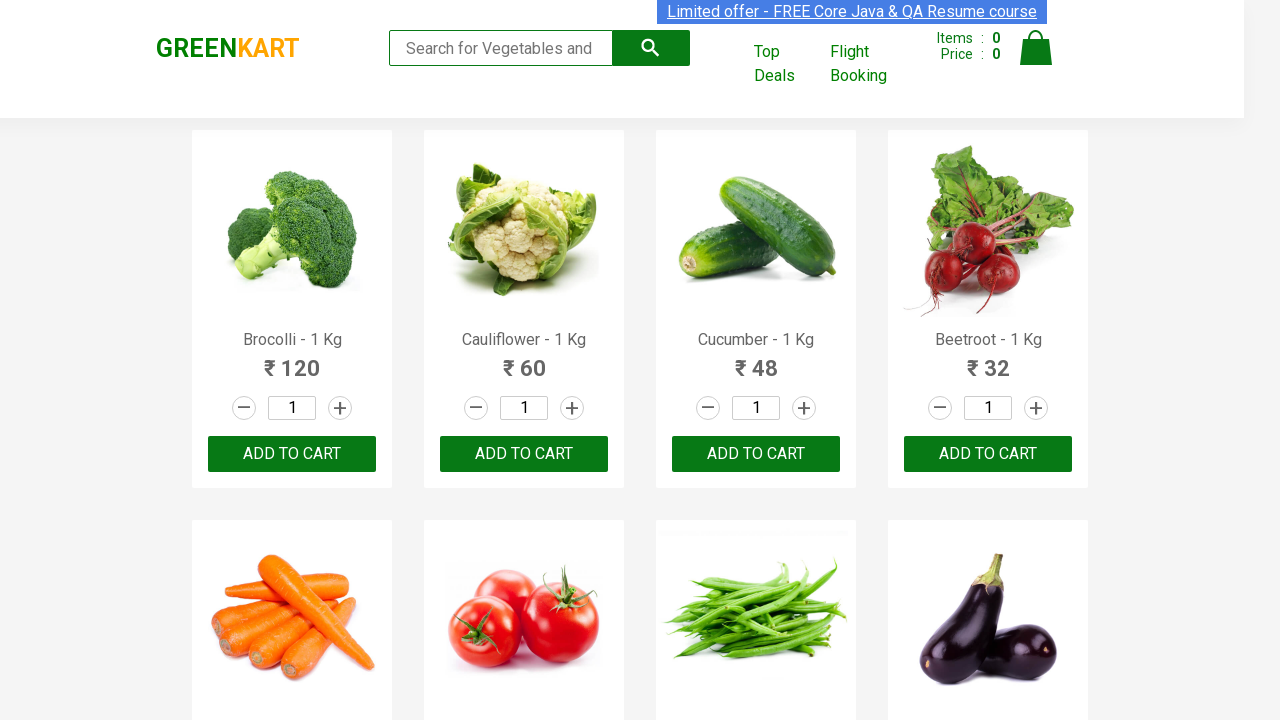